Tests JavaScript prompt alert by clicking button, entering text in prompt, and accepting it

Starting URL: https://v1.training-support.net/selenium/javascript-alerts

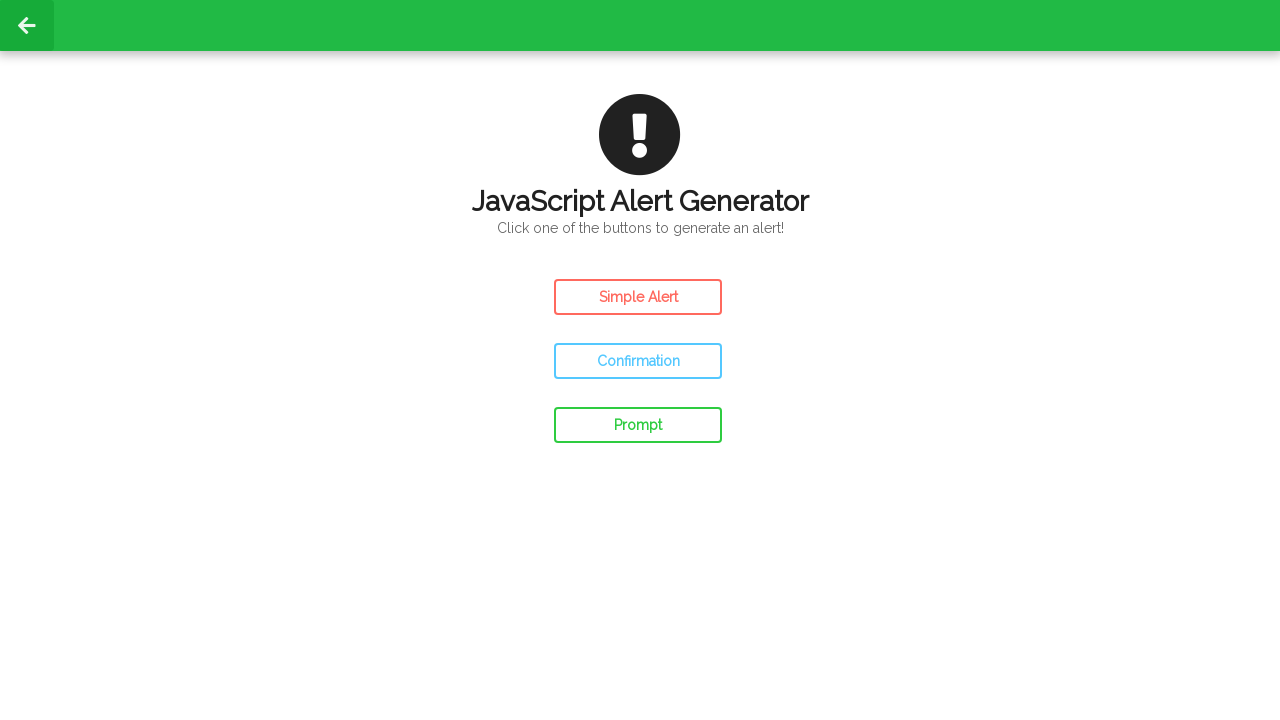

Set up dialog handler to accept prompt with text 'prompt alert'
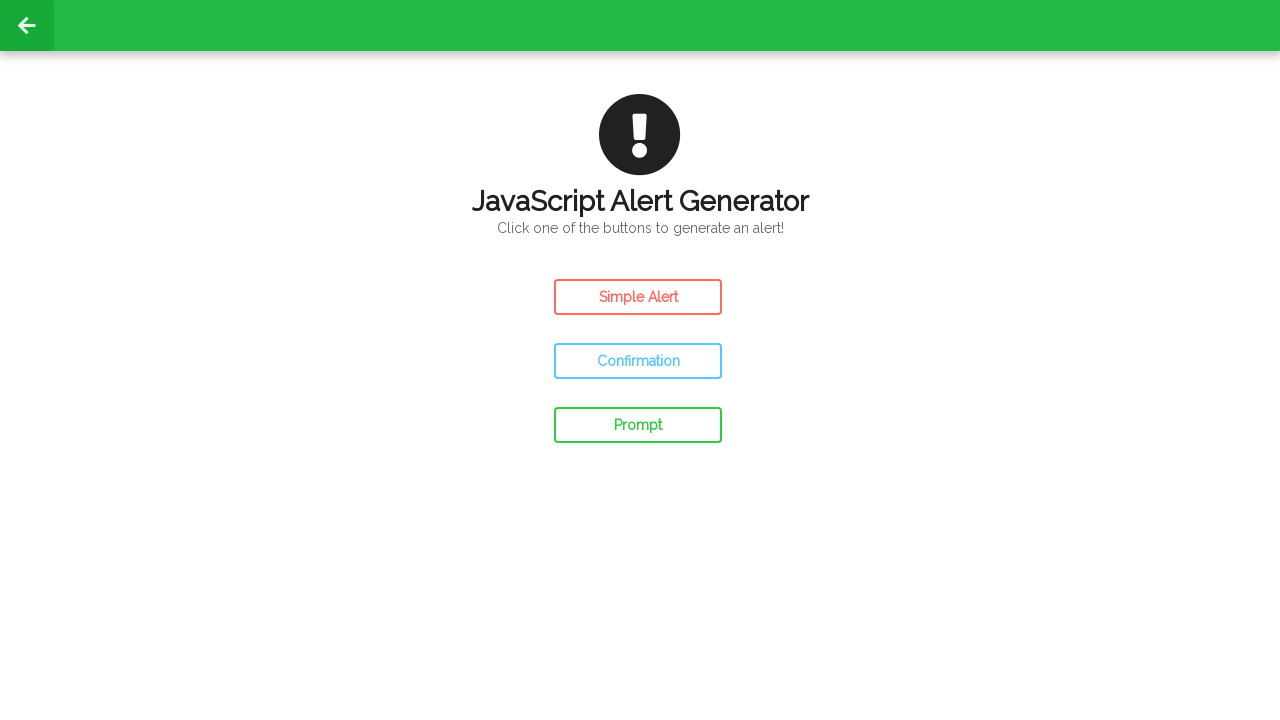

Clicked prompt button to trigger JavaScript alert at (638, 425) on #prompt
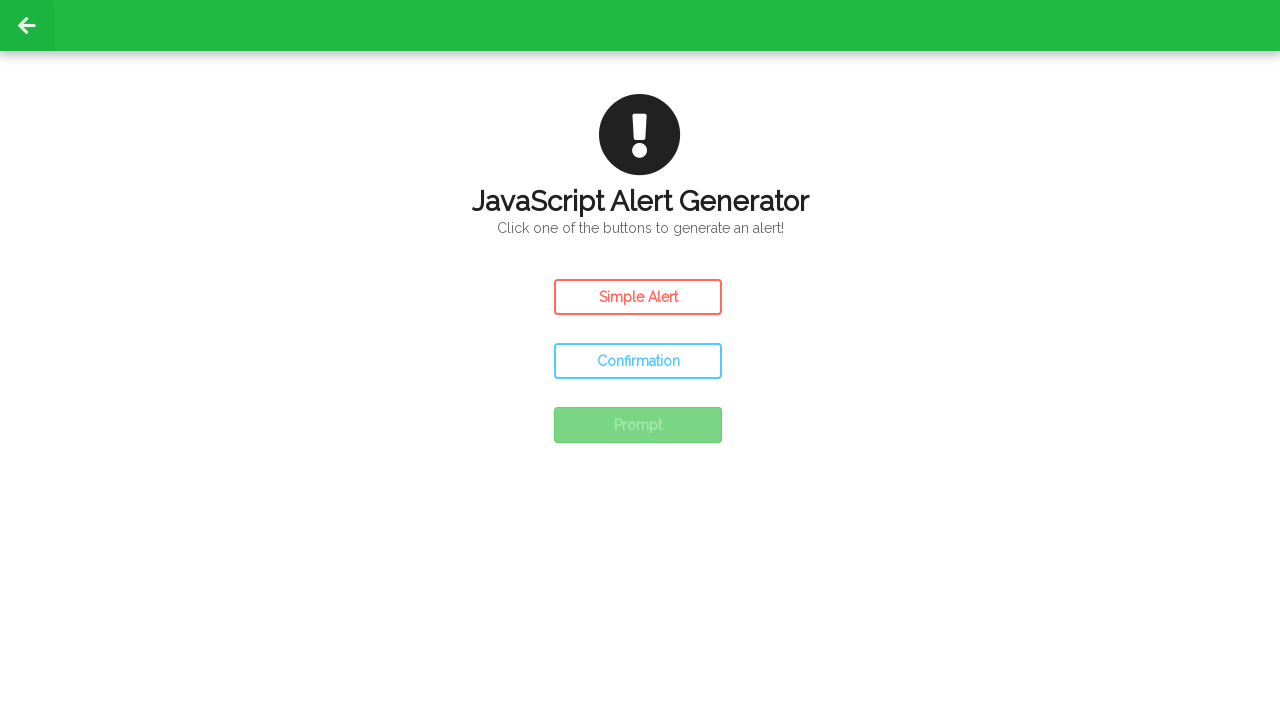

Waited 500ms for alert handling to complete
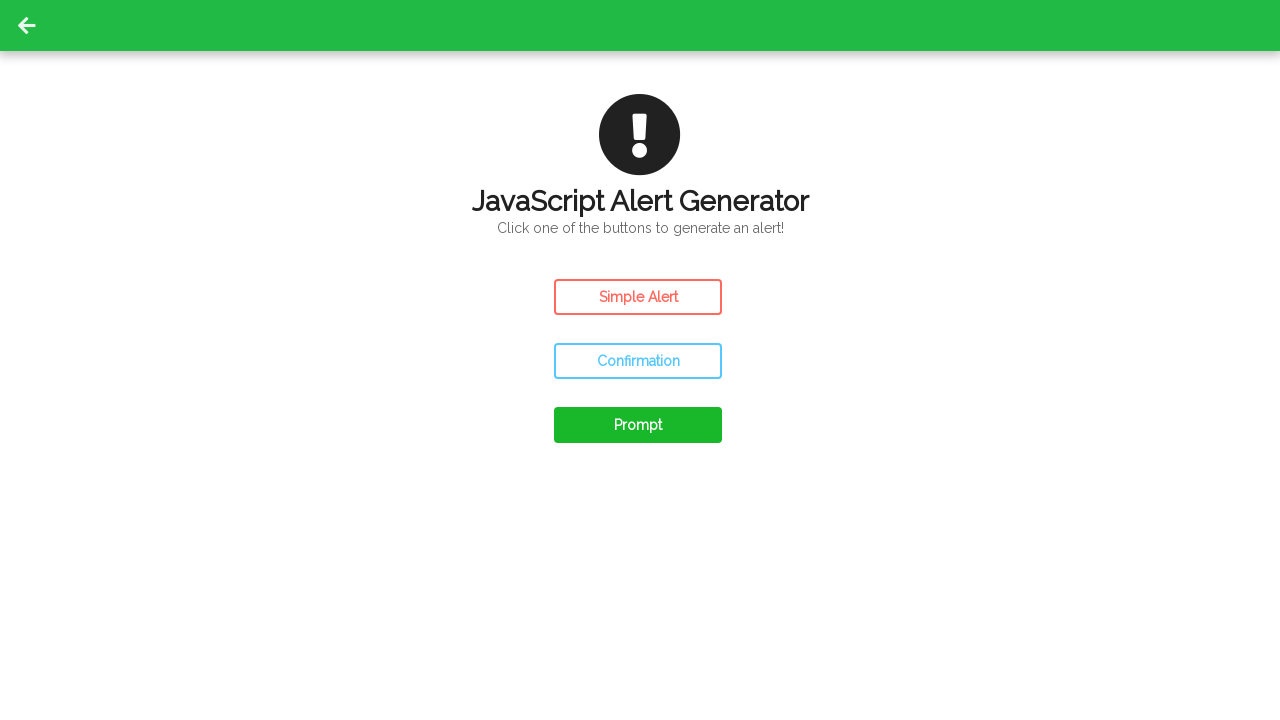

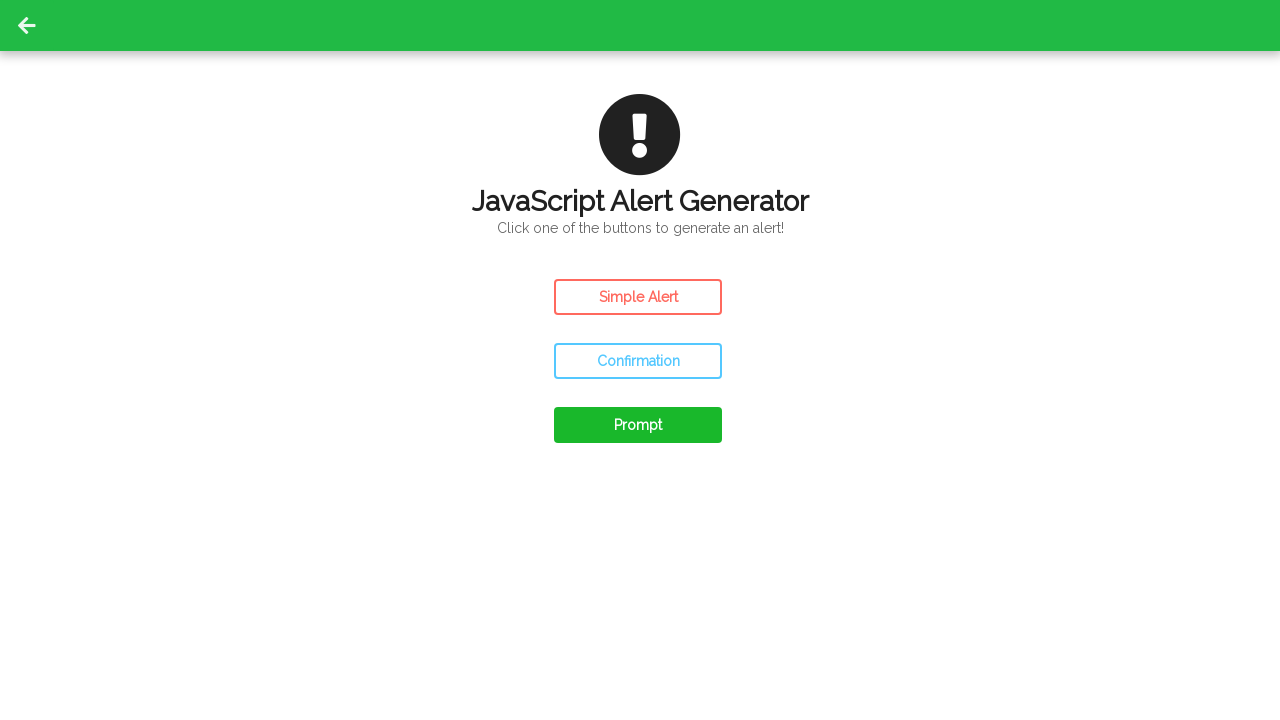